Tests checkbox selection functionality by clicking on multiple checkbox elements identified by their link text on a practice page.

Starting URL: https://grotechminds.com/is-selected/

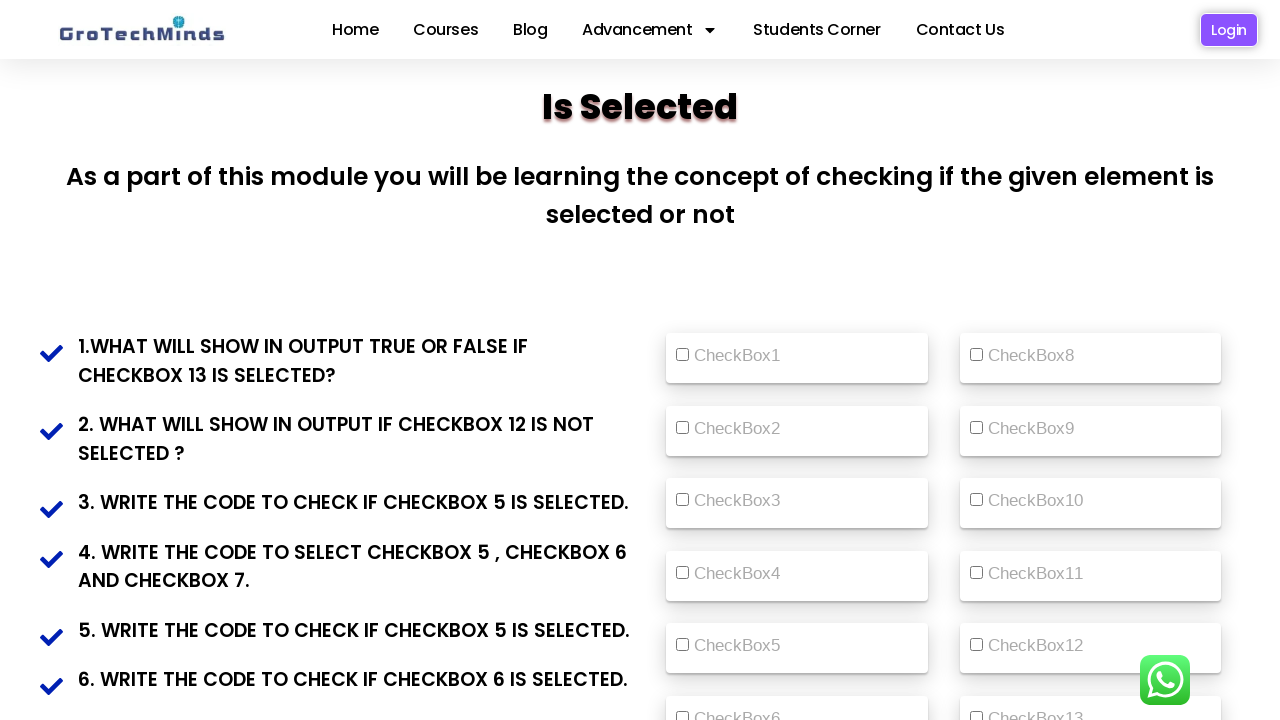

Navigated to is-selected practice page
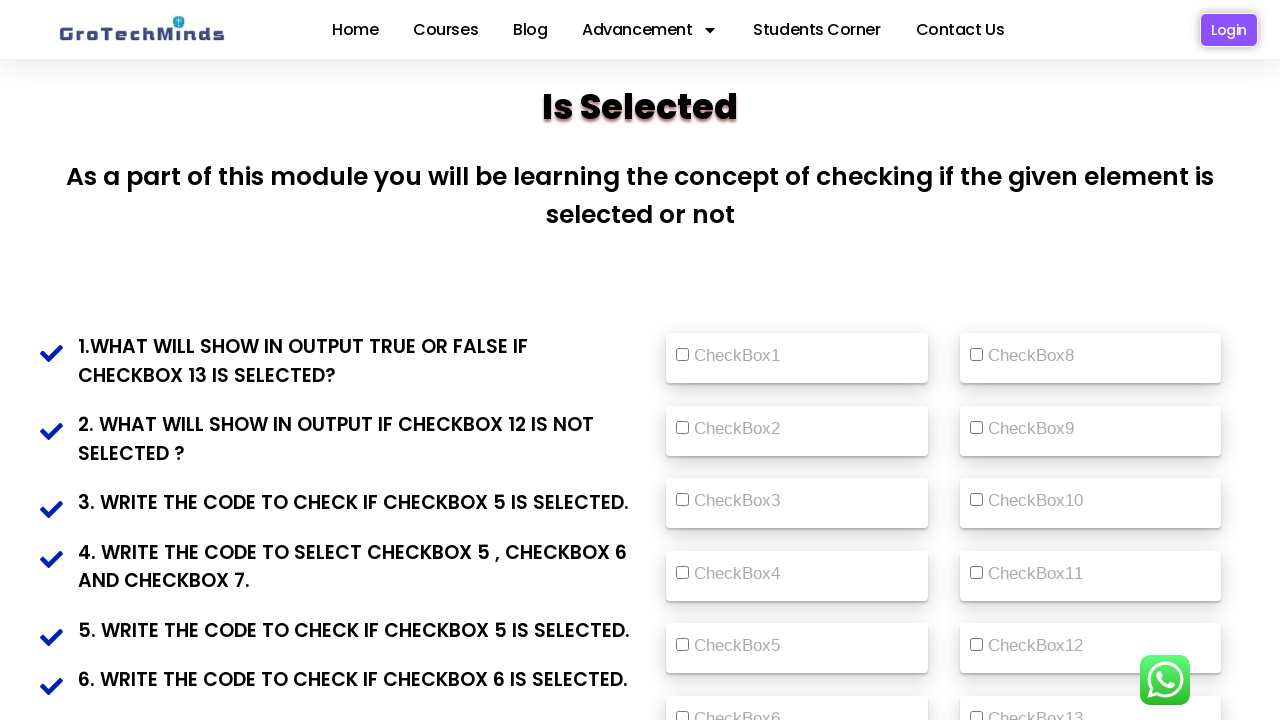

Clicked on CheckBox1 at (737, 356) on text=CheckBox1
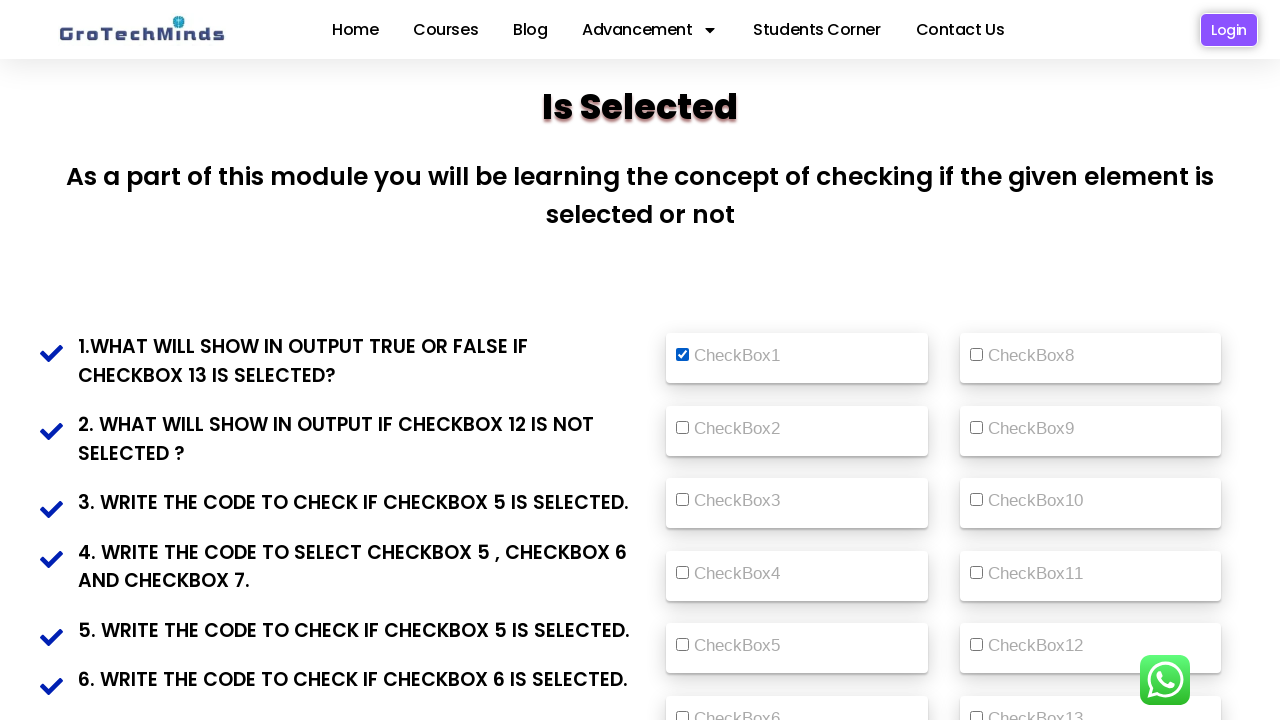

Clicked on CheckBox8 with spaces at (1030, 356) on text= CheckBox8 
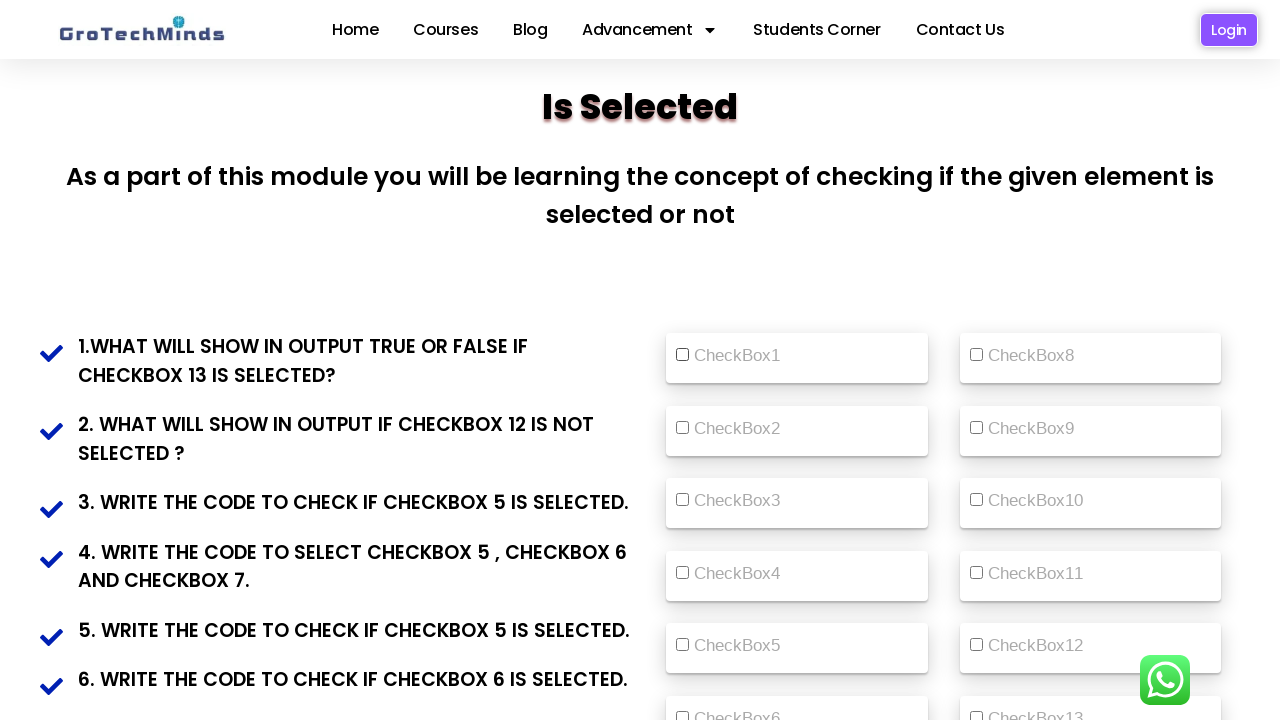

Clicked on CheckBox12 at (1035, 646) on text=CheckBox12
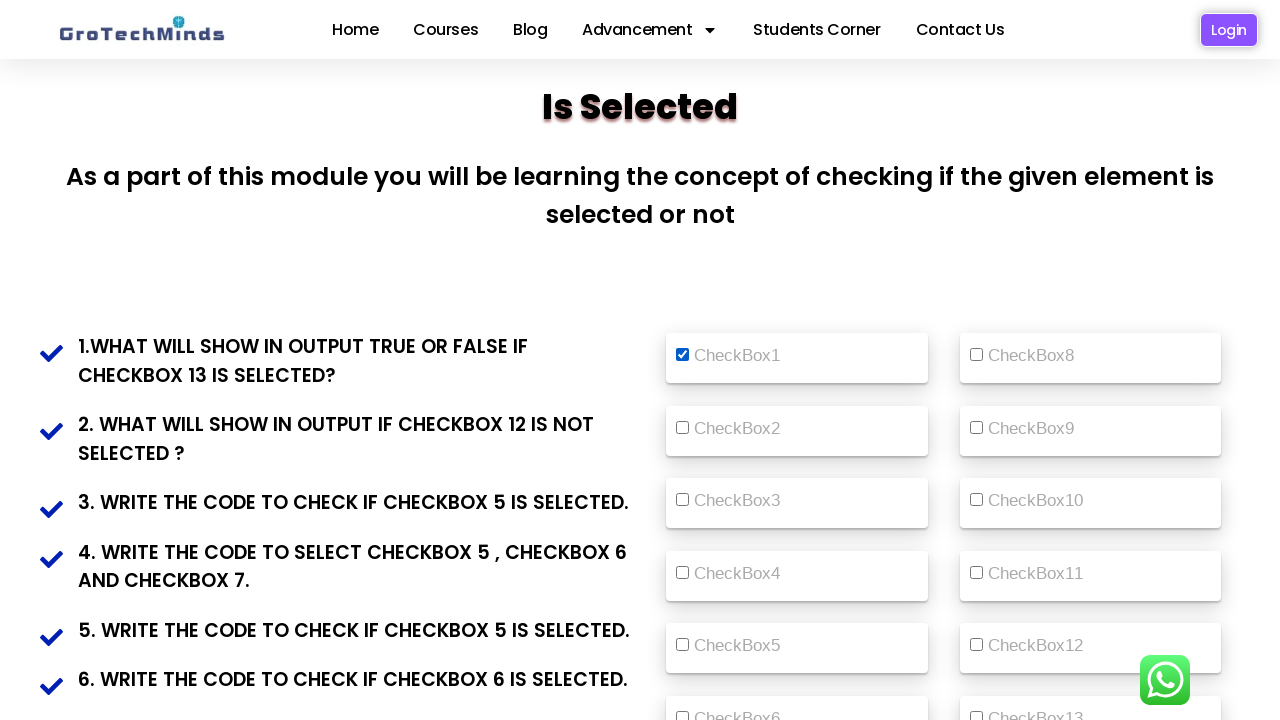

Clicked on CheckBox6 at (737, 707) on text=CheckBox6
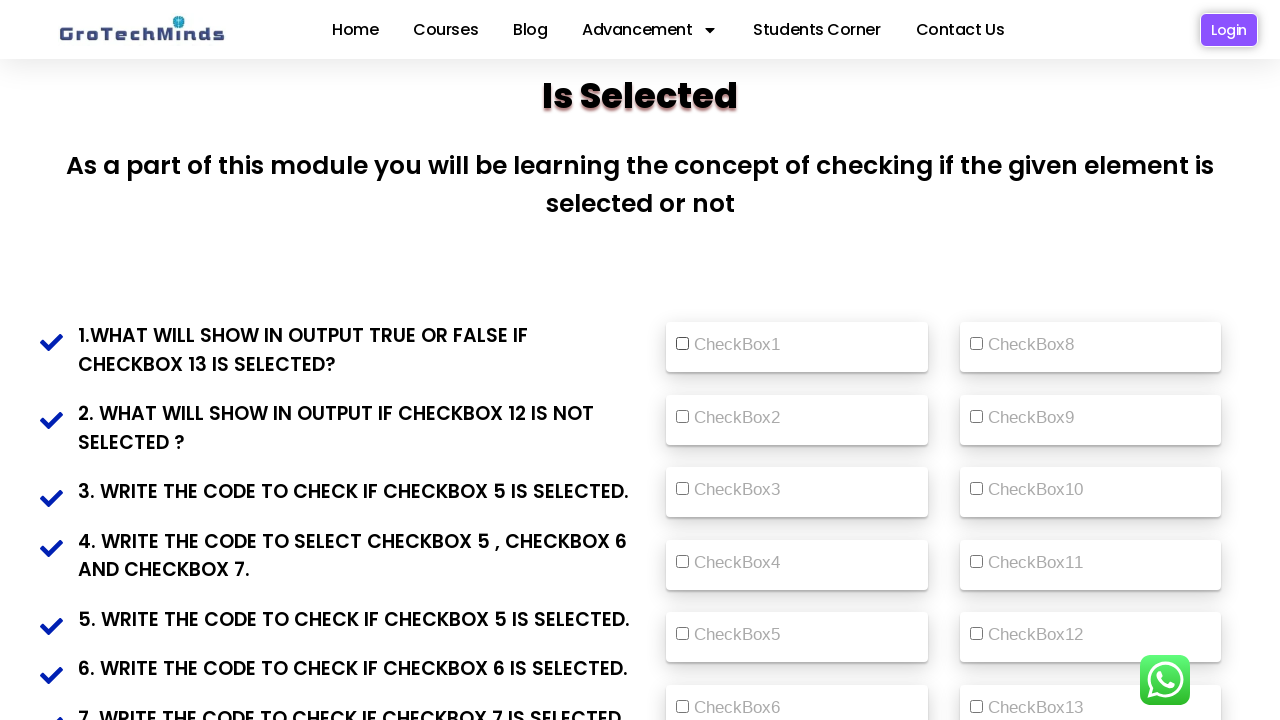

Clicked on CheckBox4 at (737, 562) on text=CheckBox4
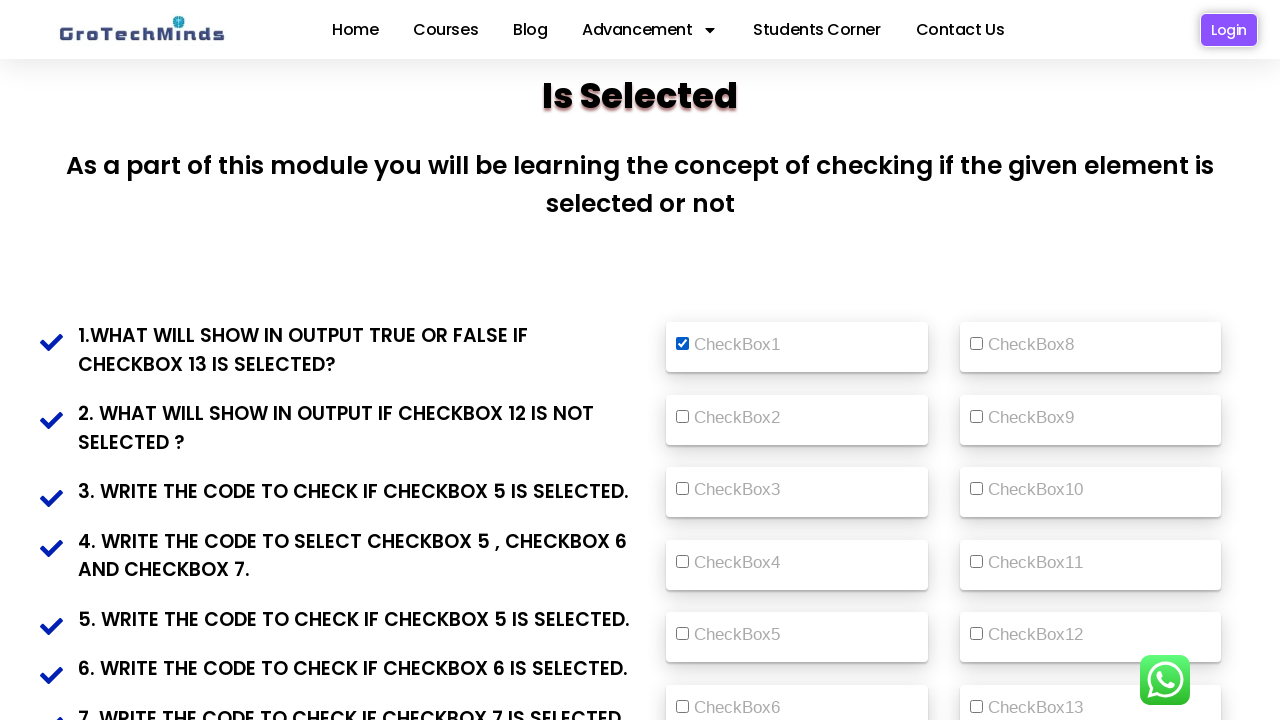

Clicked on CheckBox8 at (1030, 345) on text=CheckBox8
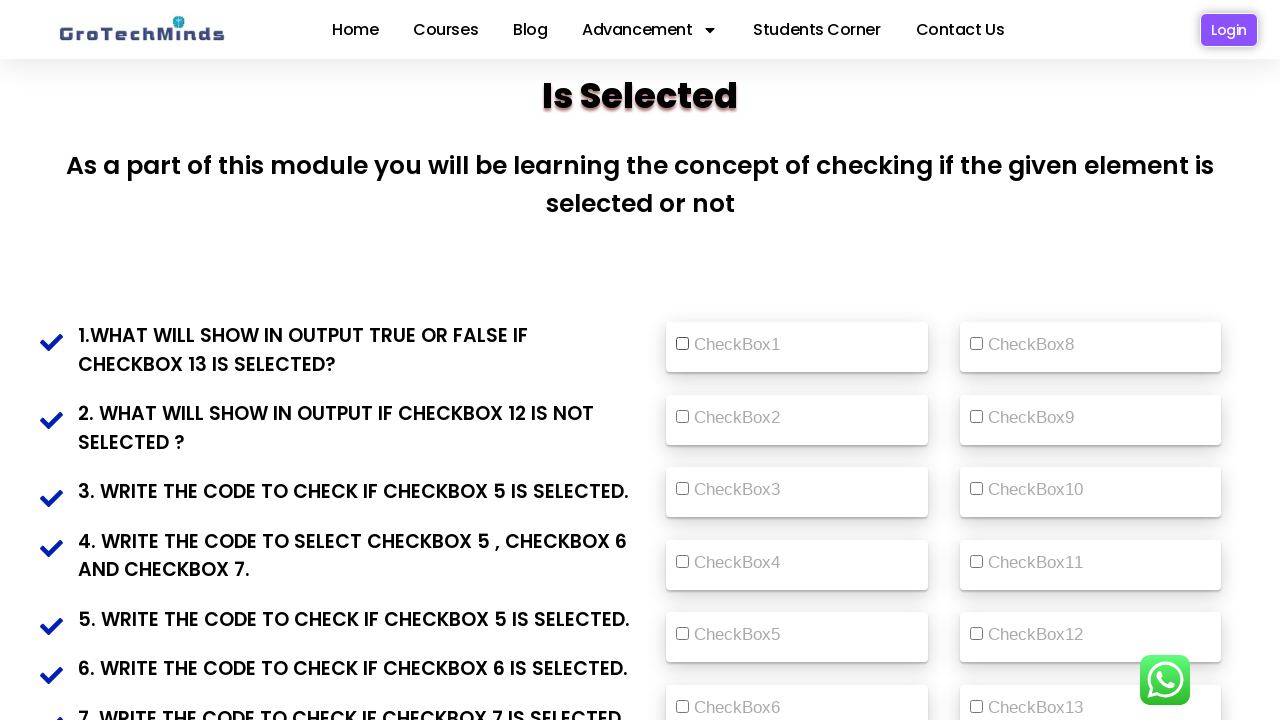

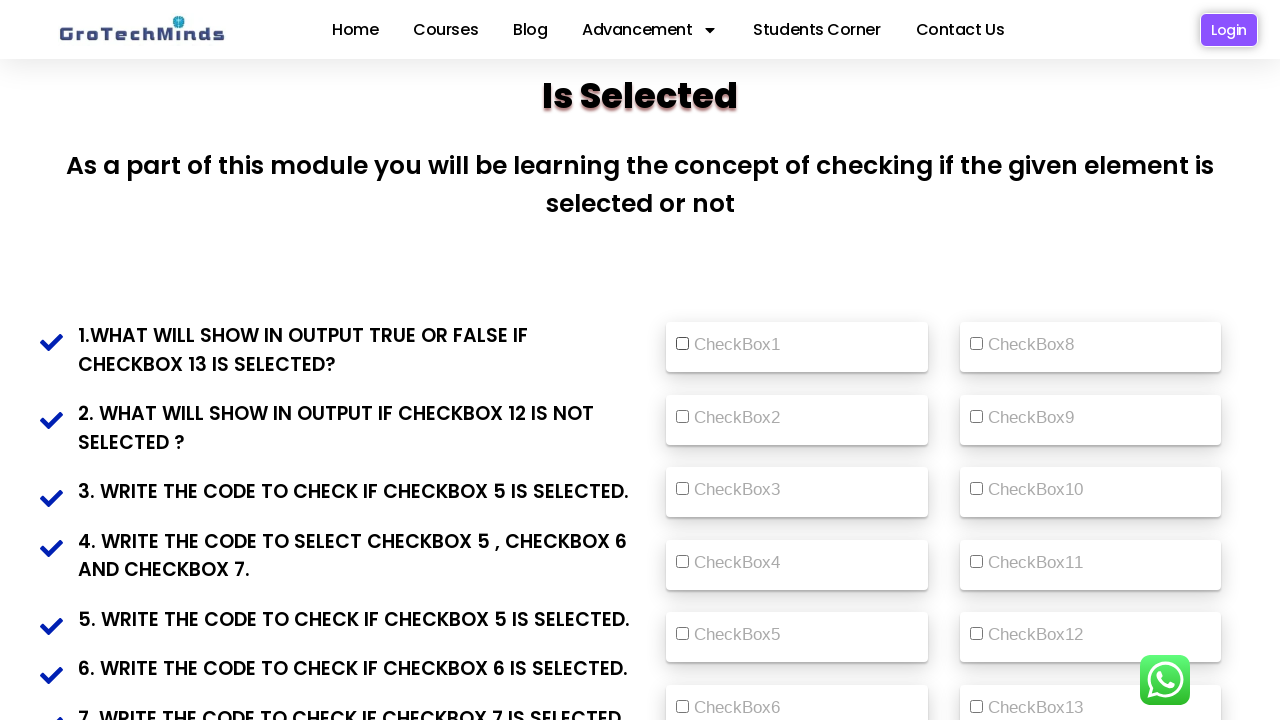